Tests that other controls are hidden when editing a todo item

Starting URL: https://demo.playwright.dev/todomvc

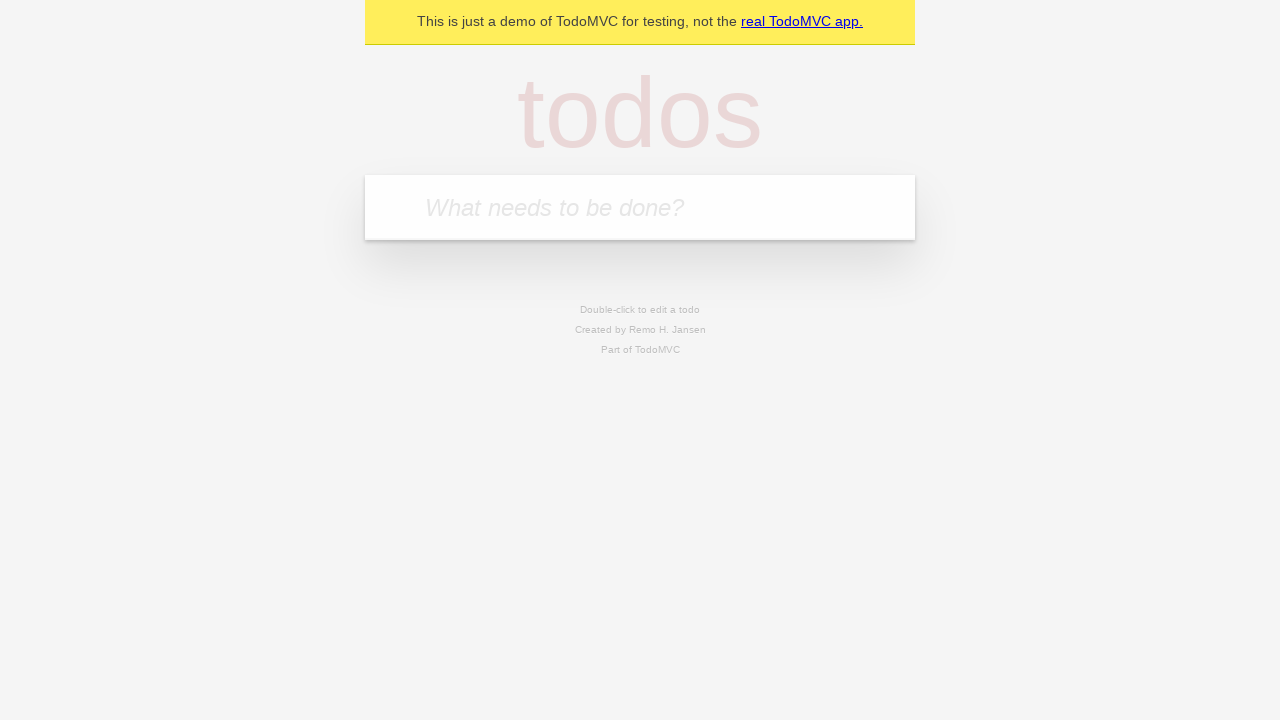

Filled todo input with 'buy some cheese' on internal:attr=[placeholder="What needs to be done?"i]
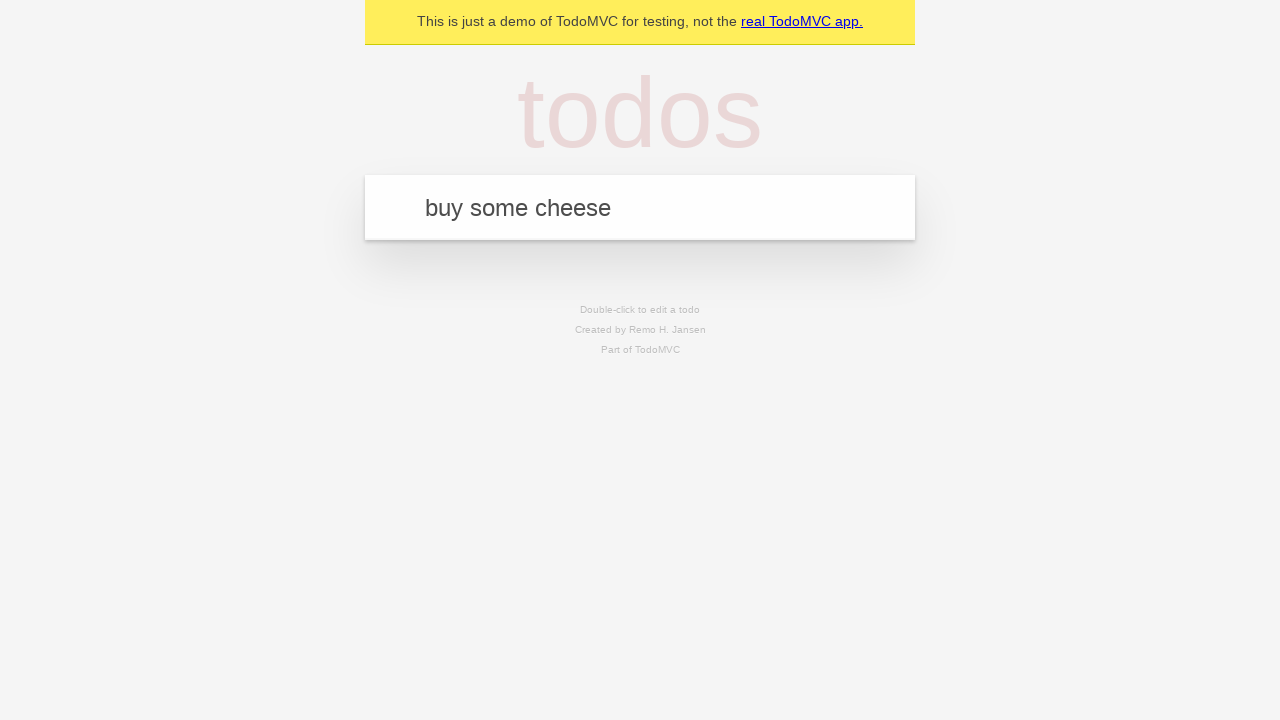

Pressed Enter to add first todo on internal:attr=[placeholder="What needs to be done?"i]
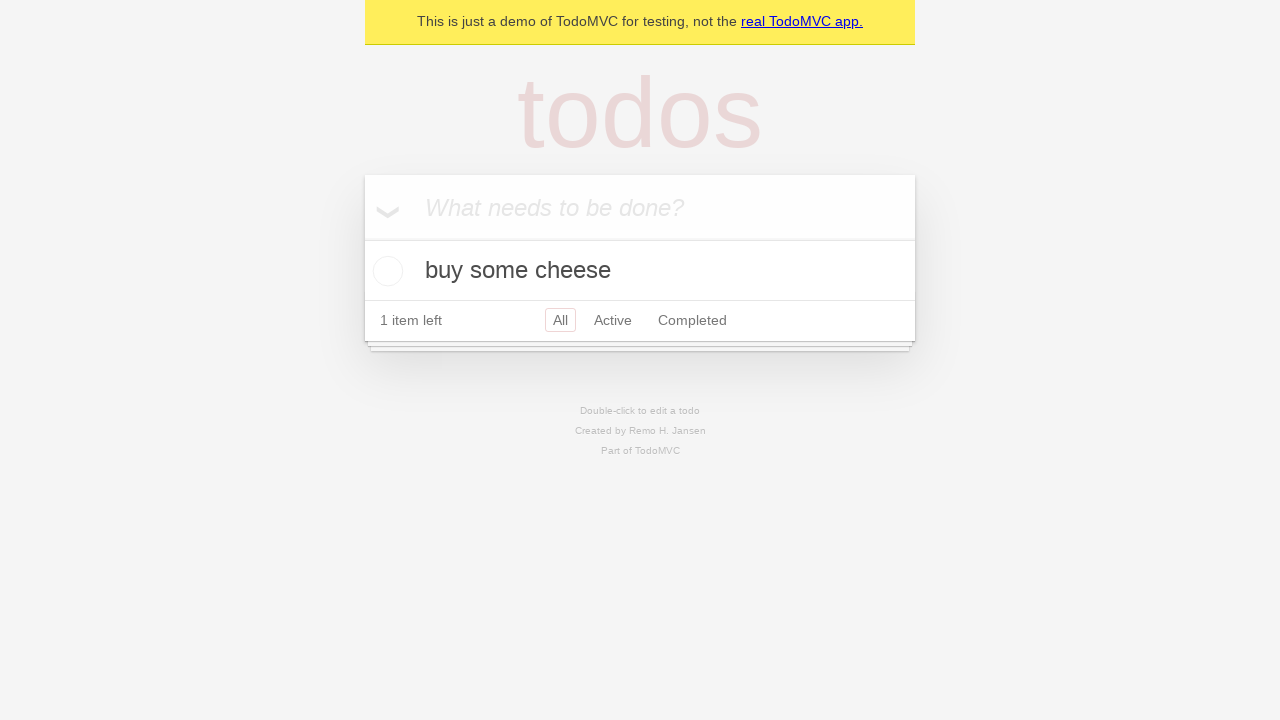

Filled todo input with 'feed the cat' on internal:attr=[placeholder="What needs to be done?"i]
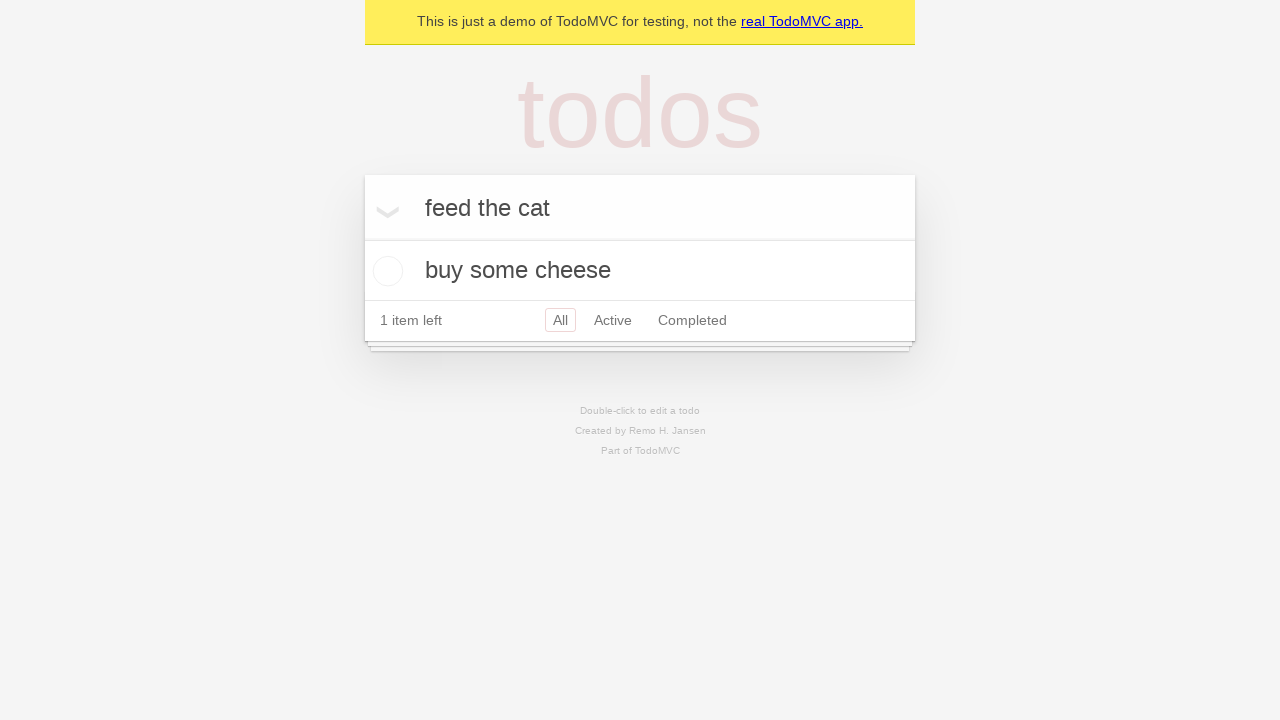

Pressed Enter to add second todo on internal:attr=[placeholder="What needs to be done?"i]
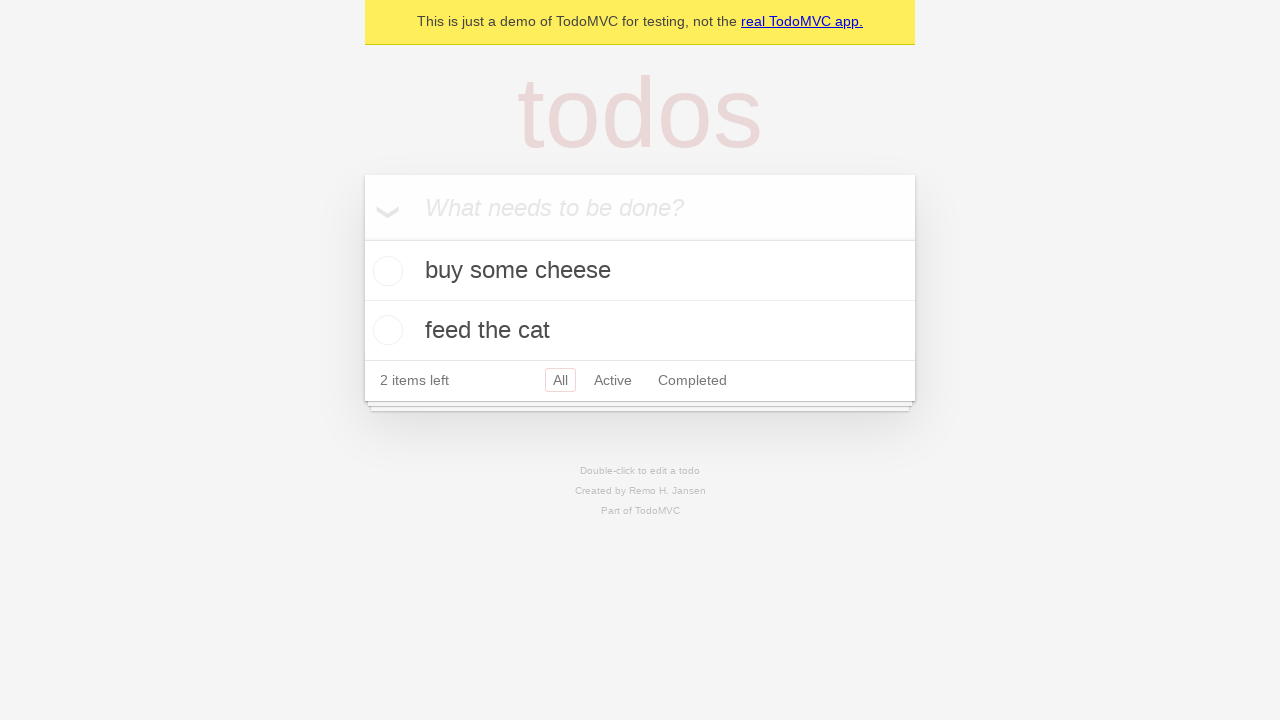

Filled todo input with 'book a doctors appointment' on internal:attr=[placeholder="What needs to be done?"i]
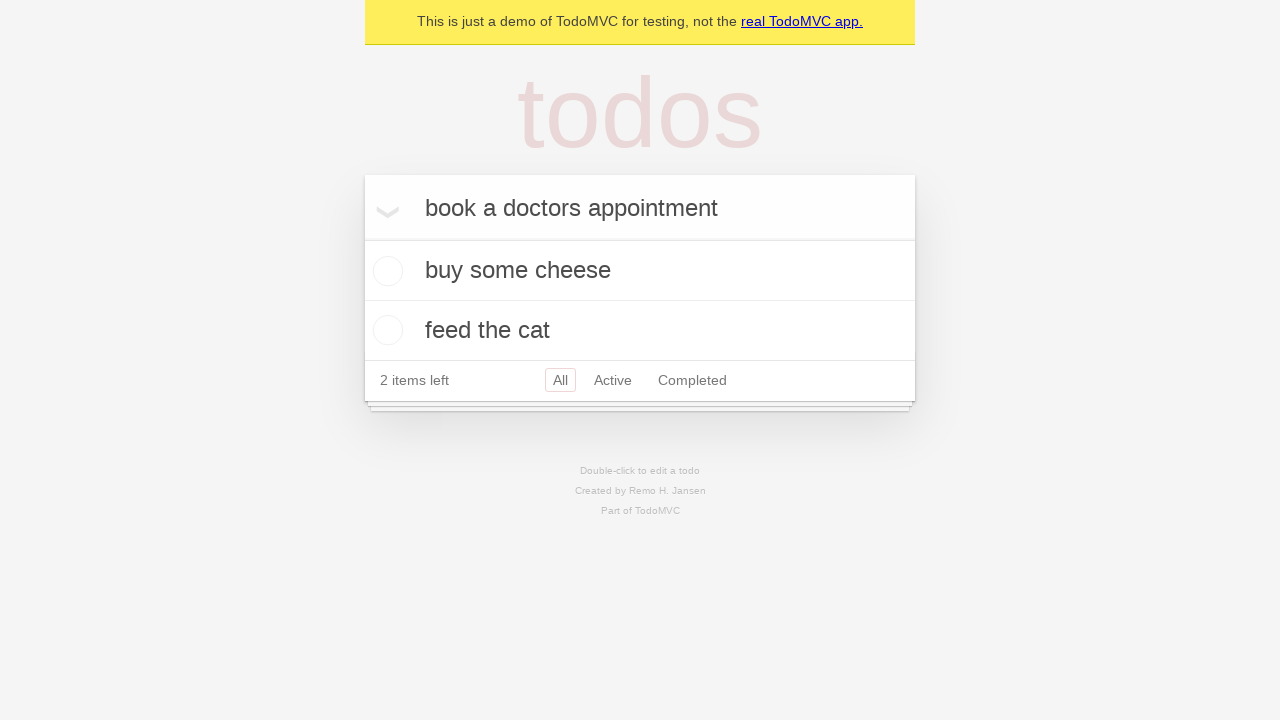

Pressed Enter to add third todo on internal:attr=[placeholder="What needs to be done?"i]
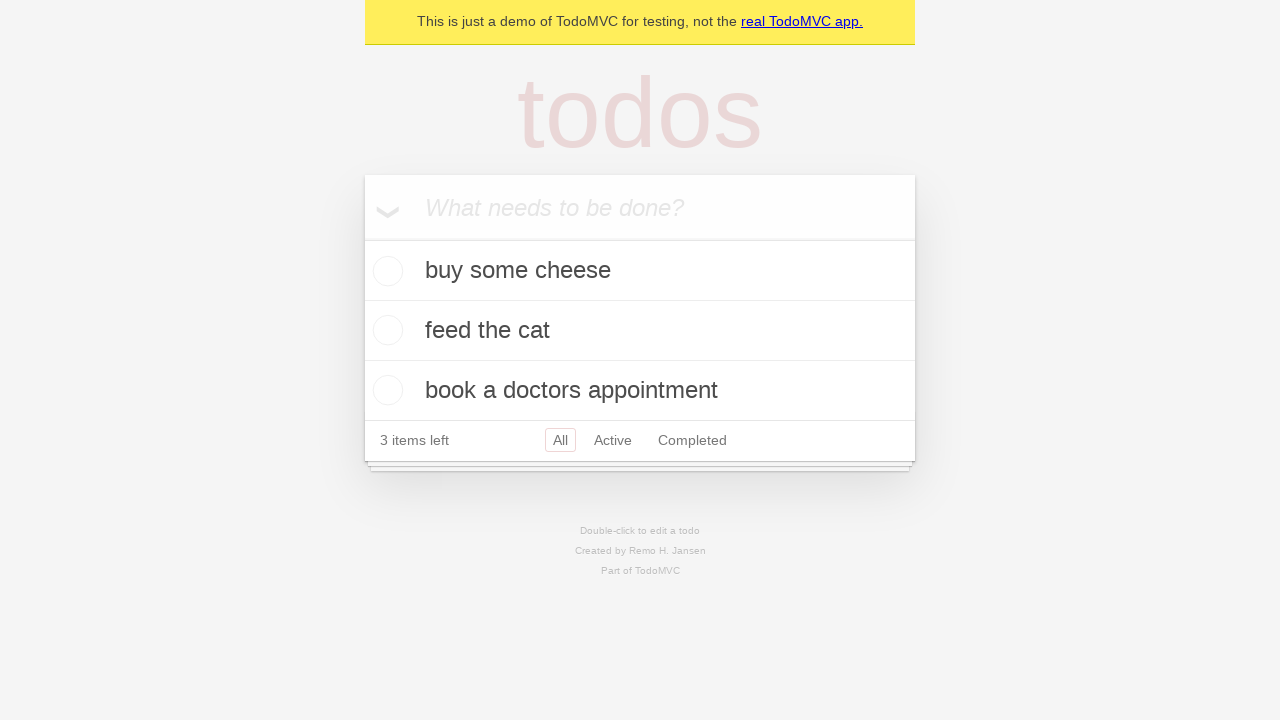

Double-clicked second todo item to enter edit mode at (640, 331) on [data-testid='todo-item'] >> nth=1
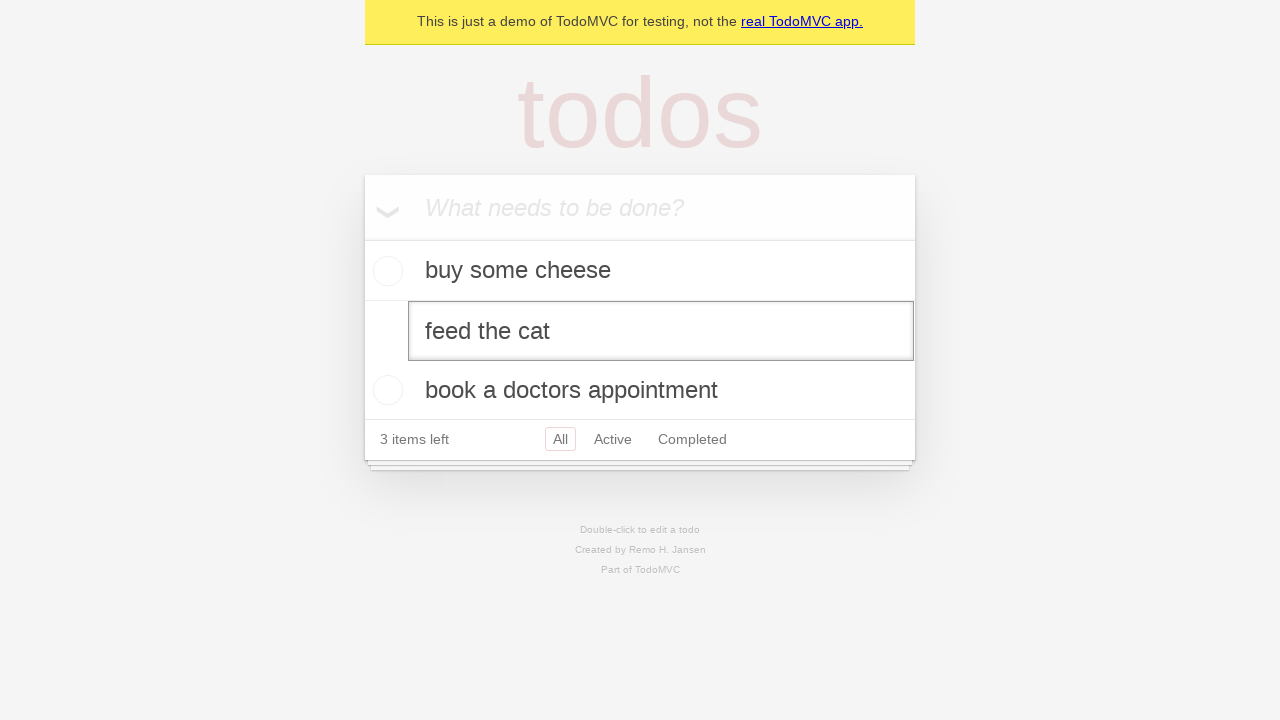

Edit textbox appeared - second todo is now in edit mode
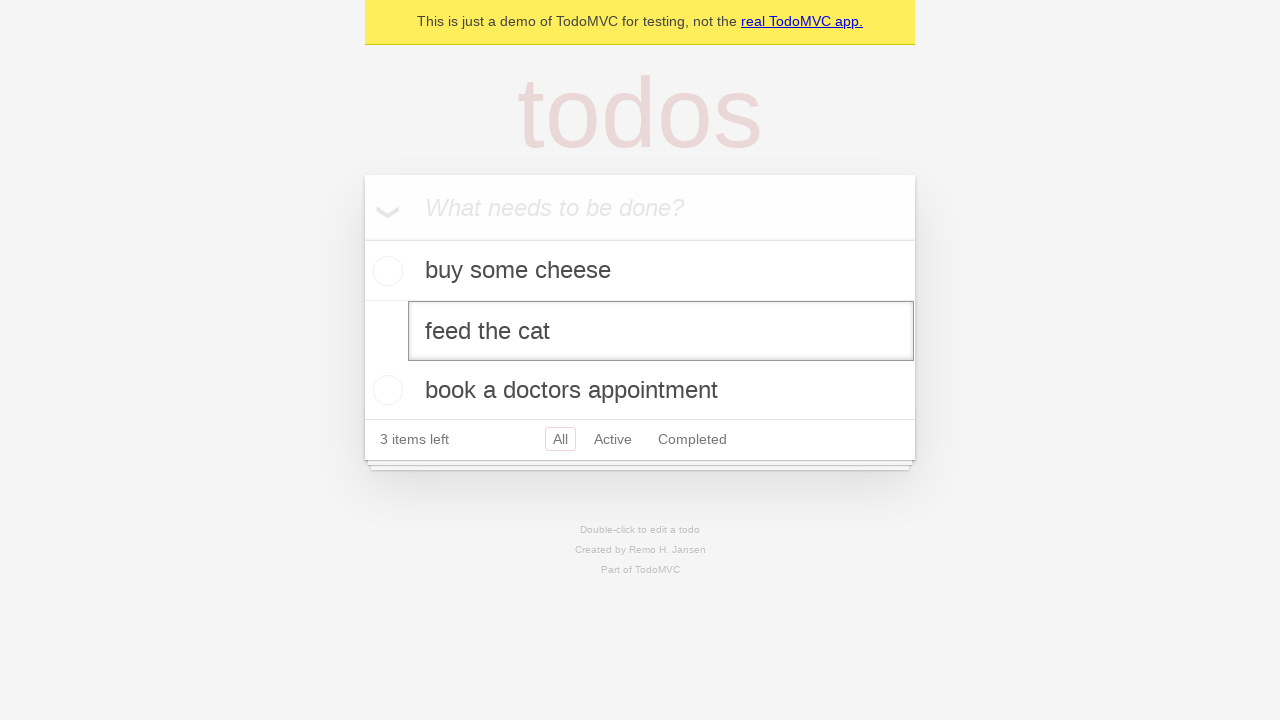

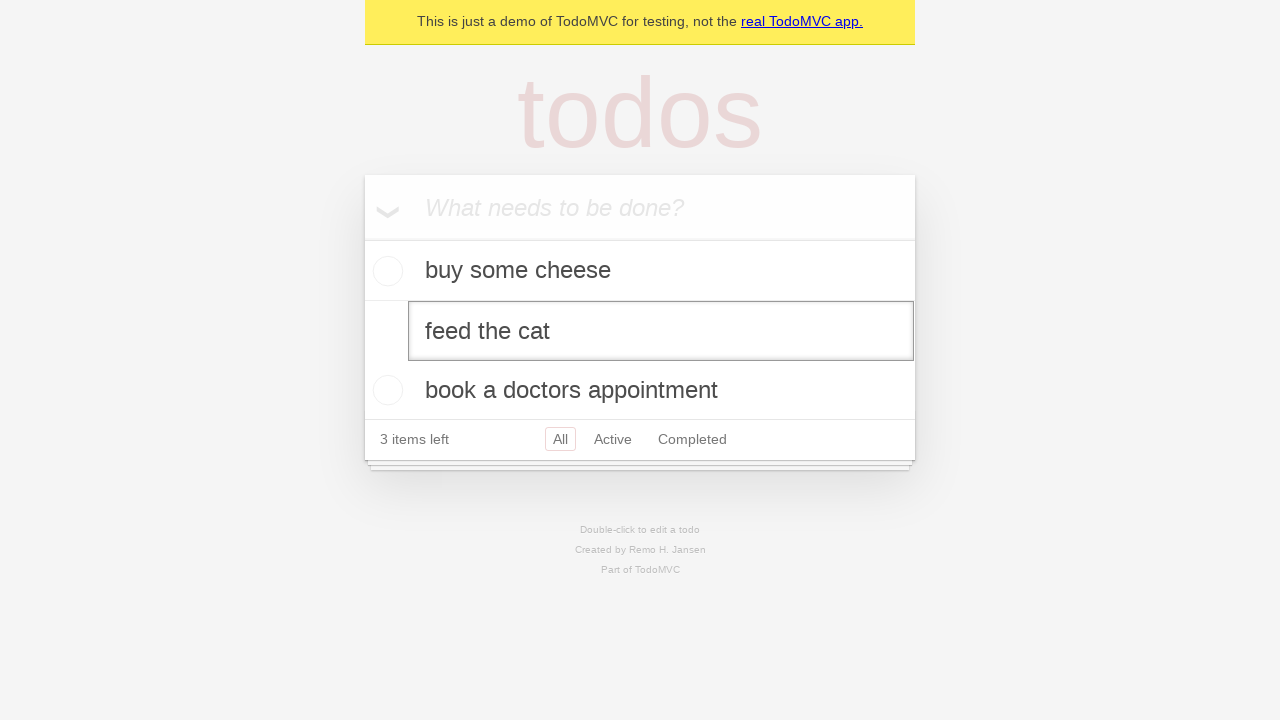